Tests that pressing Escape cancels editing and restores original text

Starting URL: https://demo.playwright.dev/todomvc

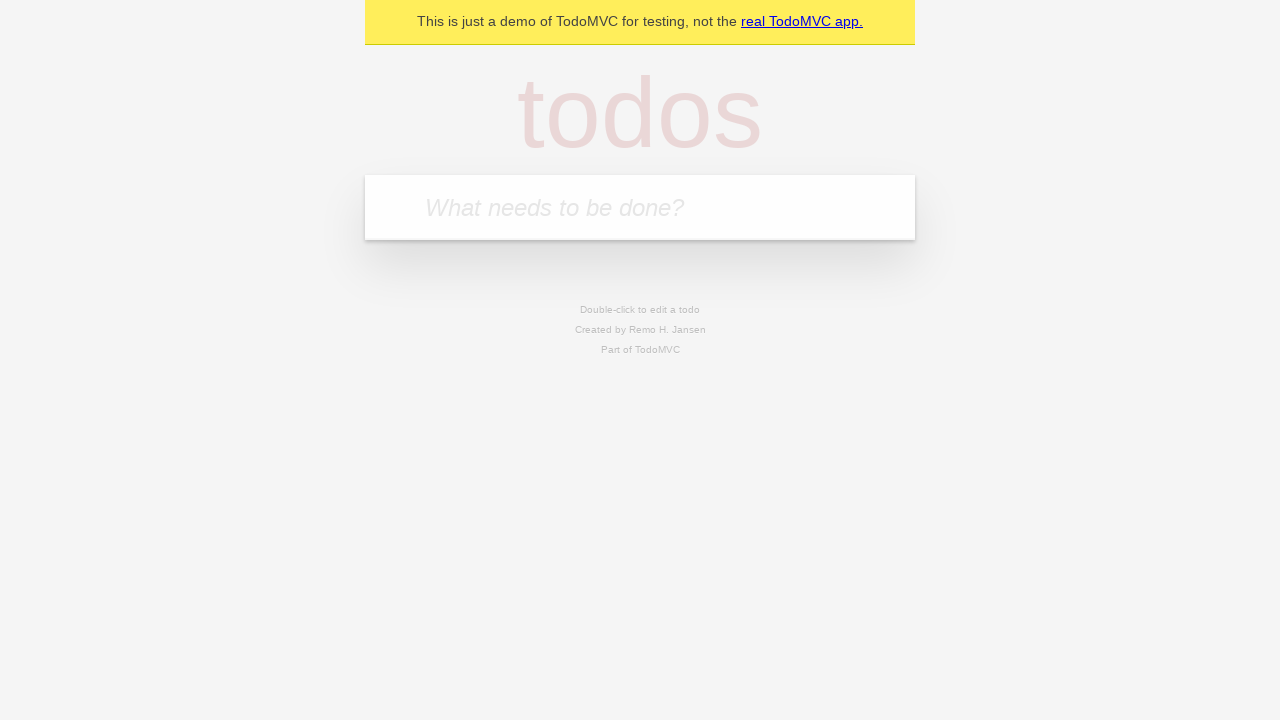

Filled input field with 'buy some cheese' on internal:attr=[placeholder="What needs to be done?"i]
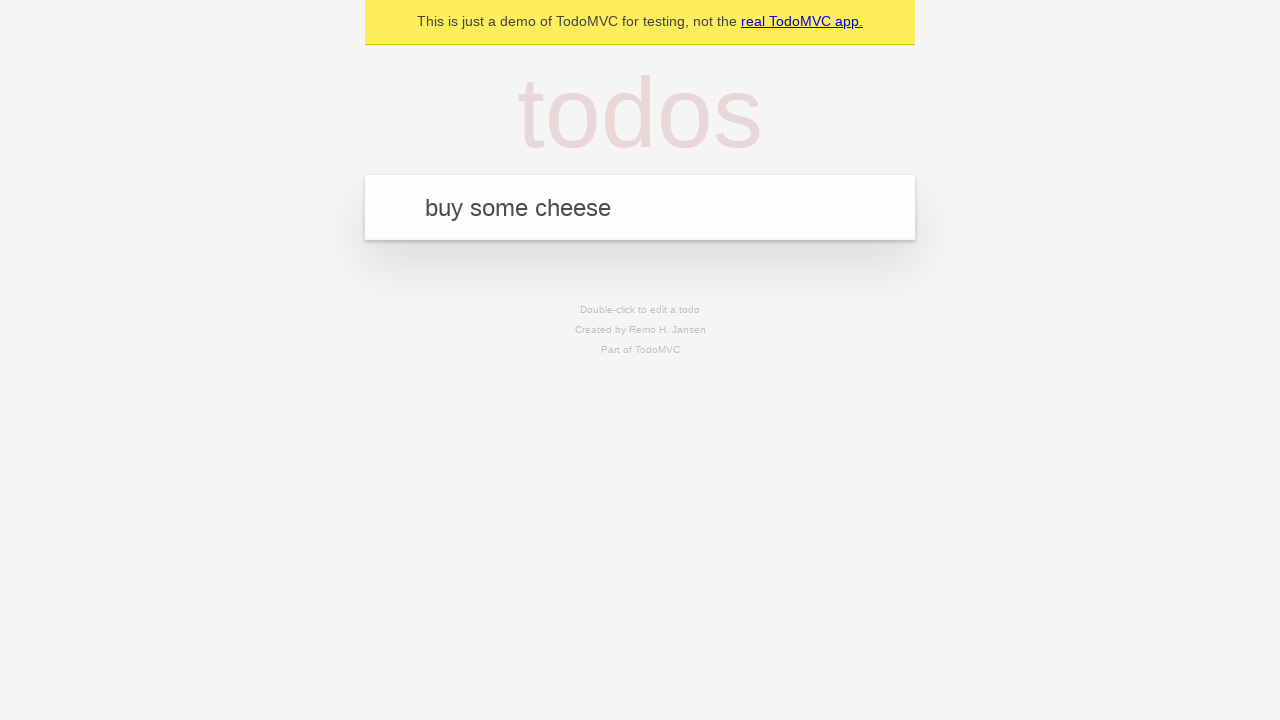

Pressed Enter to create first todo on internal:attr=[placeholder="What needs to be done?"i]
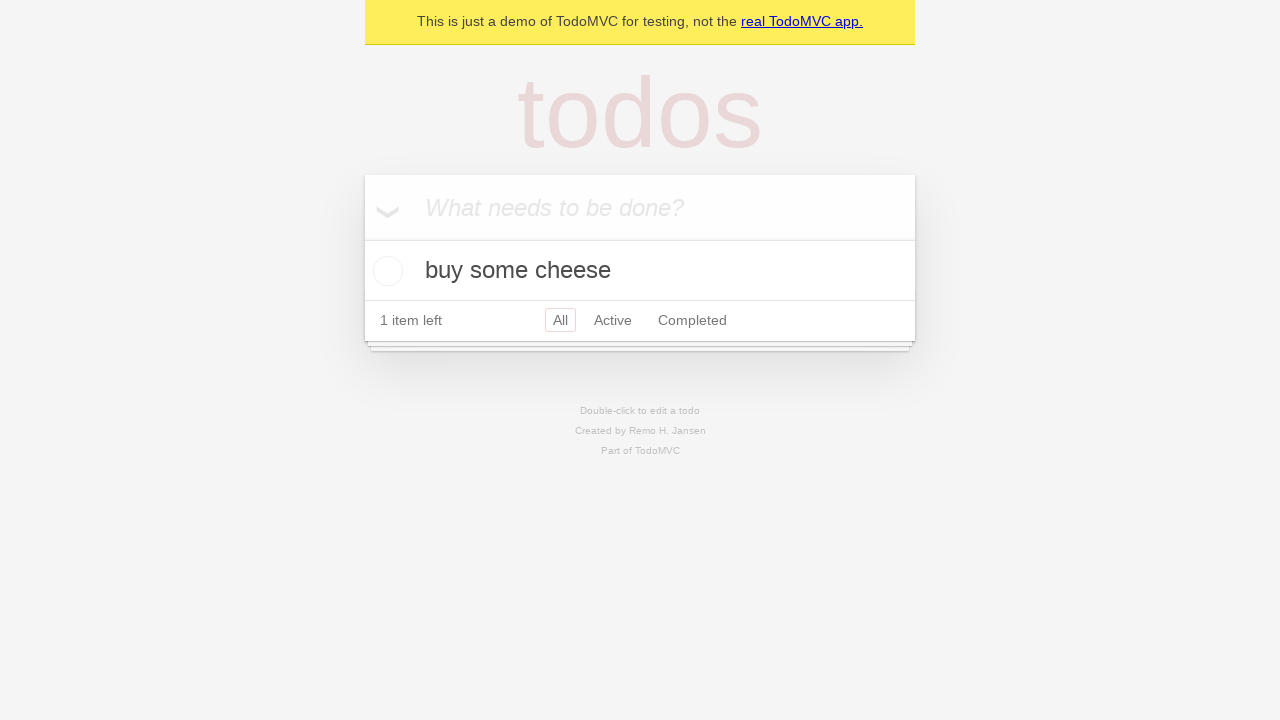

Filled input field with 'feed the cat' on internal:attr=[placeholder="What needs to be done?"i]
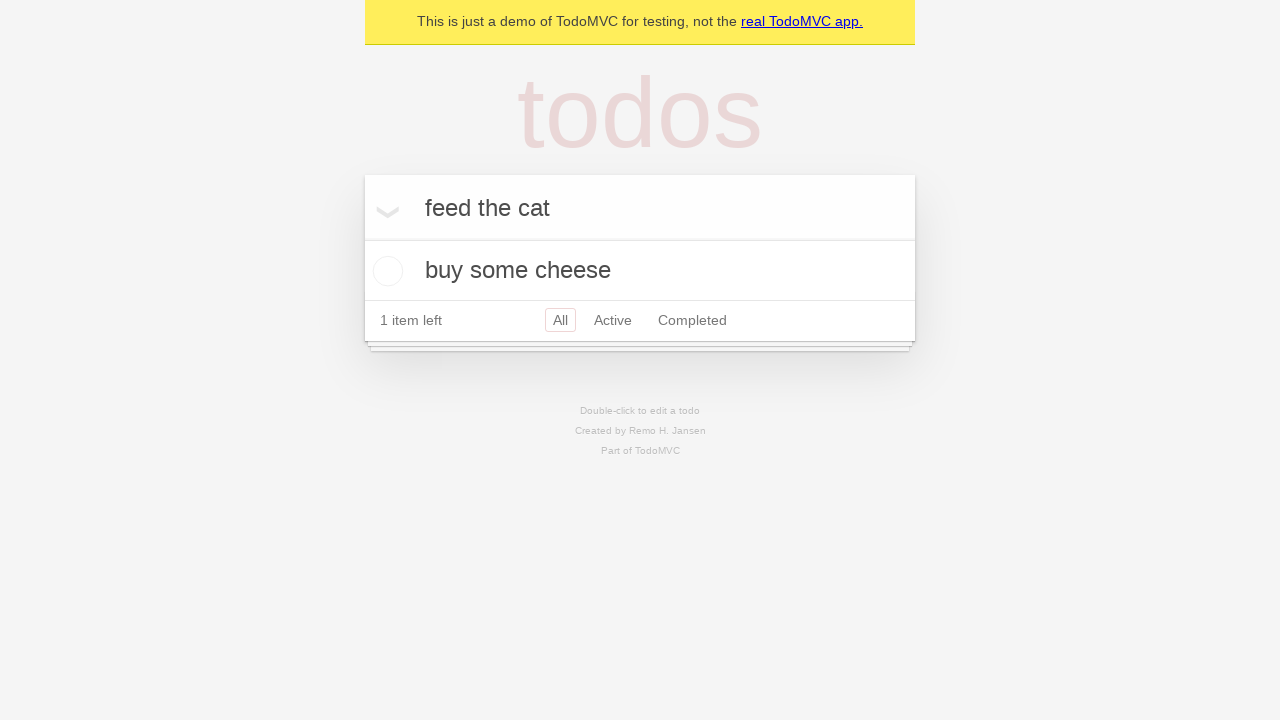

Pressed Enter to create second todo on internal:attr=[placeholder="What needs to be done?"i]
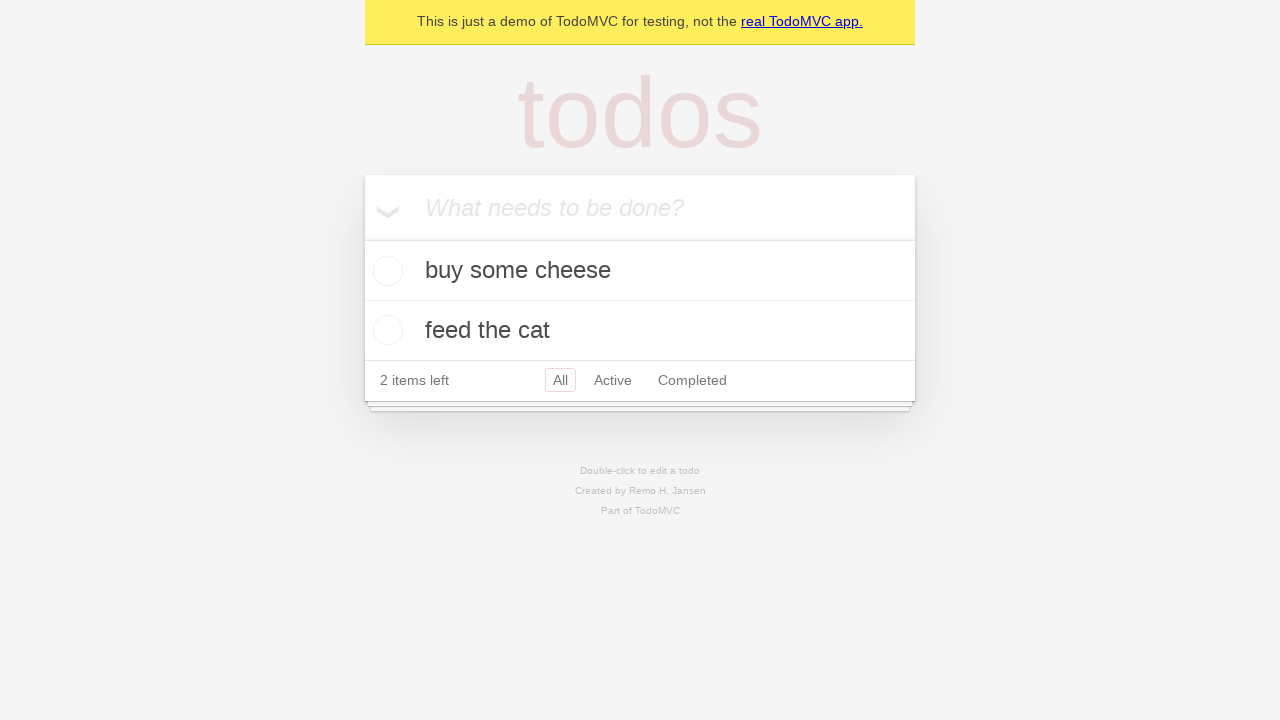

Filled input field with 'book a doctors appointment' on internal:attr=[placeholder="What needs to be done?"i]
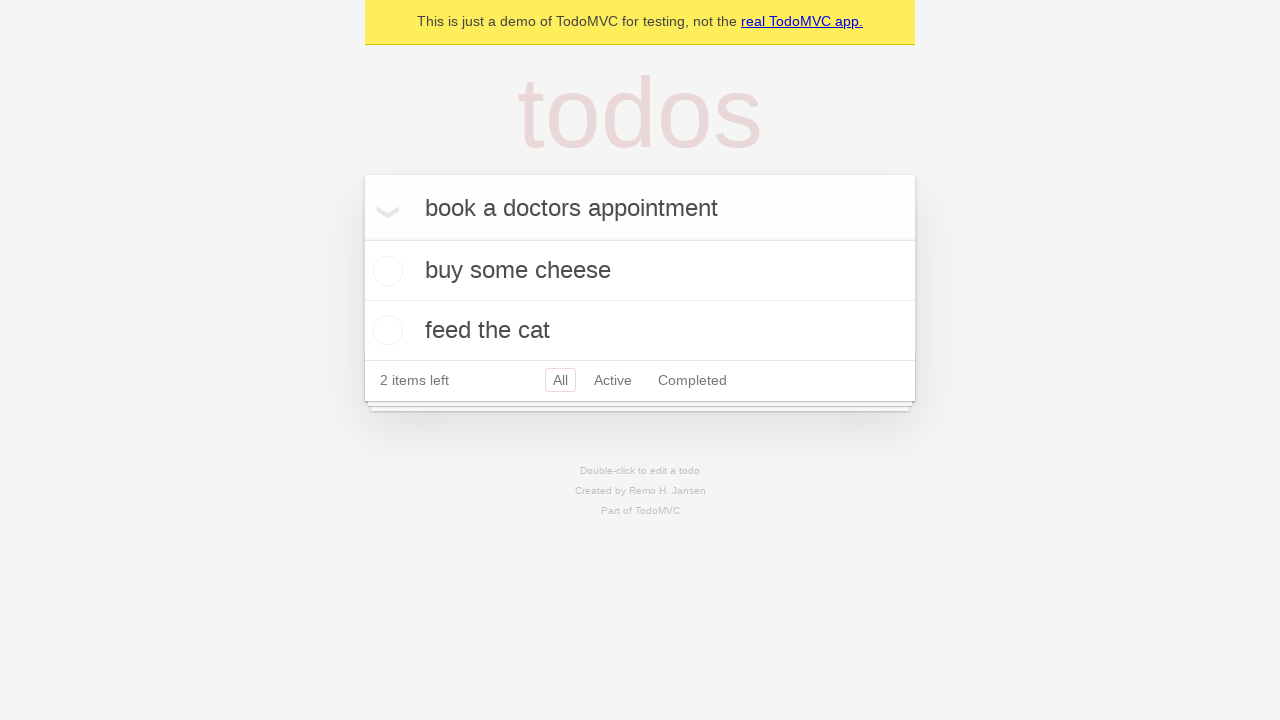

Pressed Enter to create third todo on internal:attr=[placeholder="What needs to be done?"i]
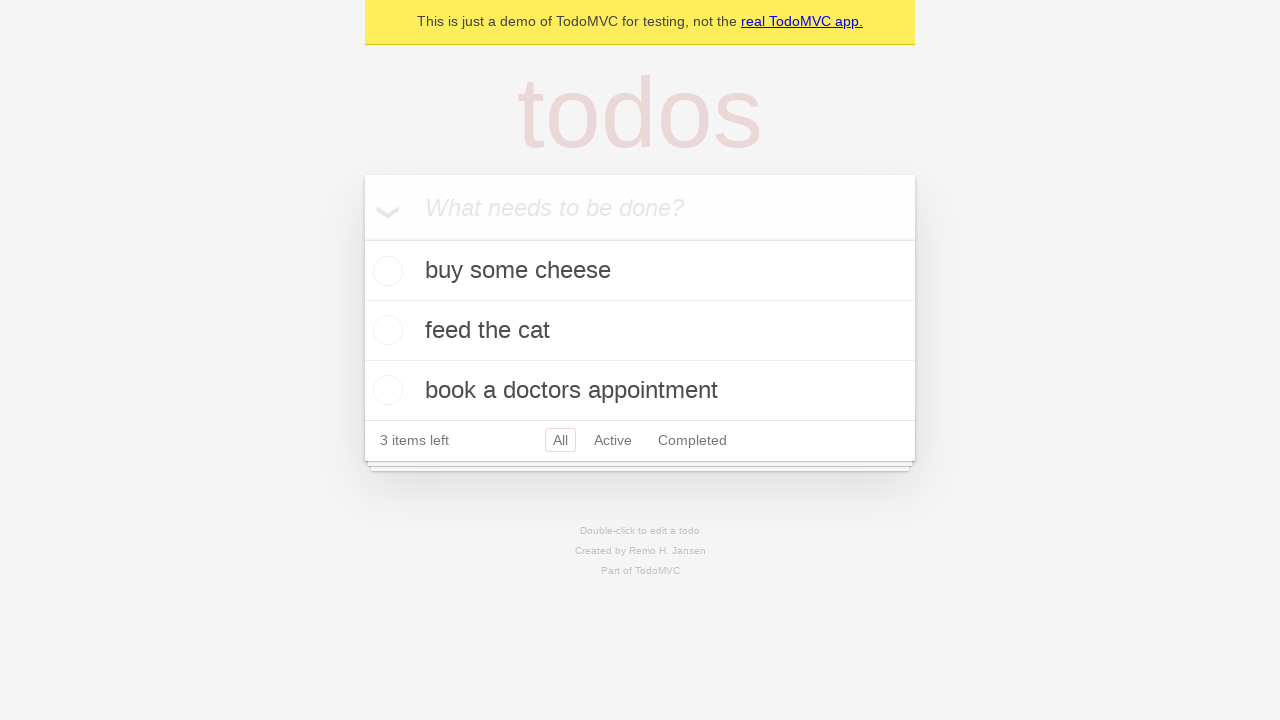

Waited for all 3 todo items to load
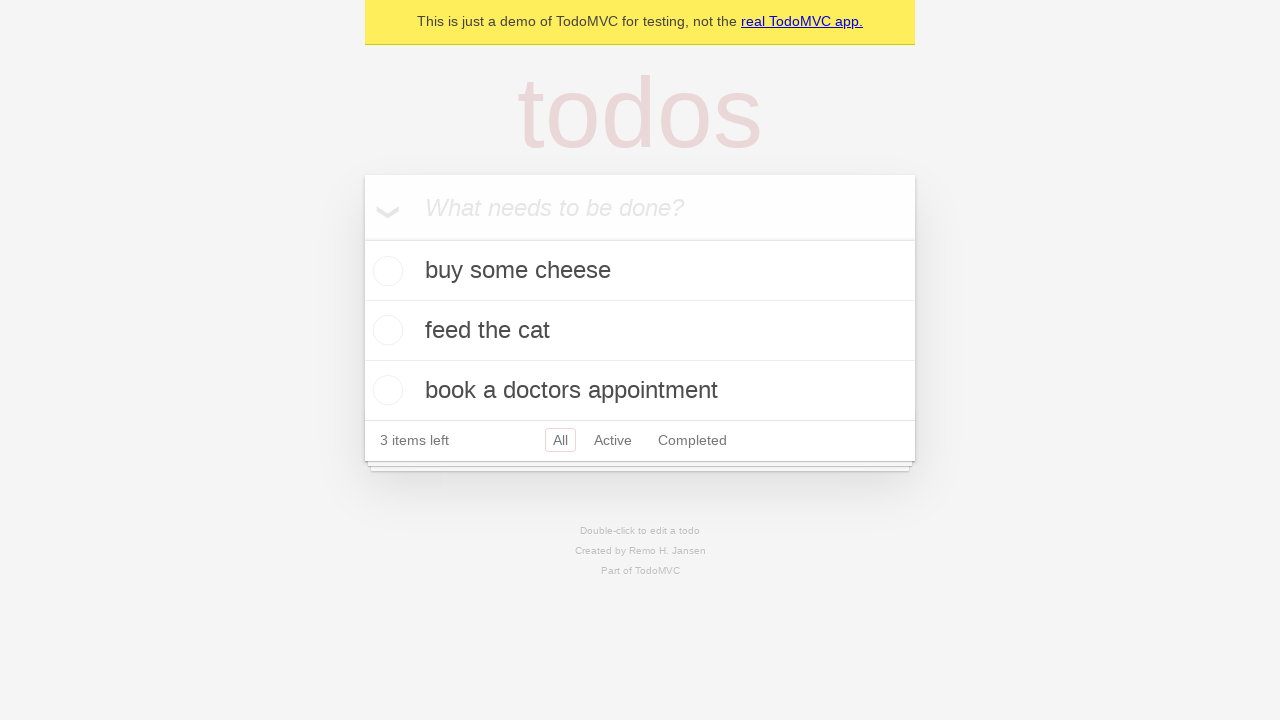

Double-clicked second todo item to enter edit mode at (640, 331) on internal:testid=[data-testid="todo-item"s] >> nth=1
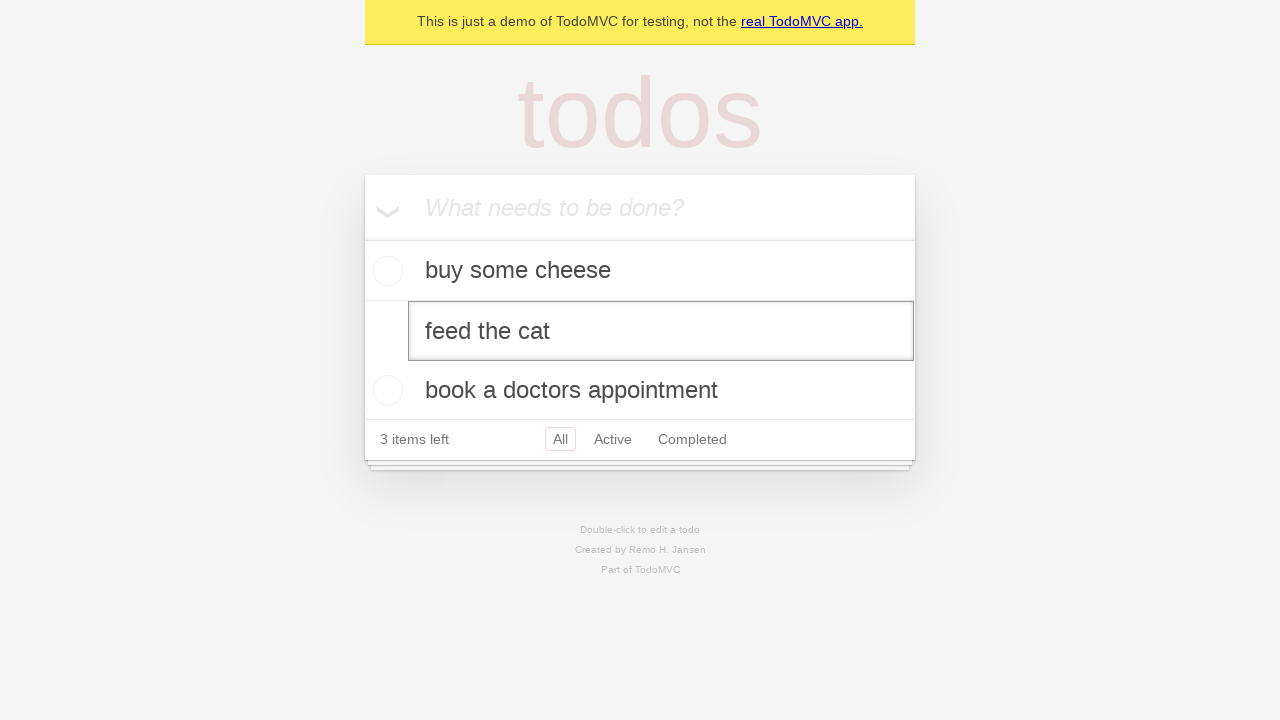

Filled edit field with 'buy some sausages' on internal:testid=[data-testid="todo-item"s] >> nth=1 >> internal:role=textbox[nam
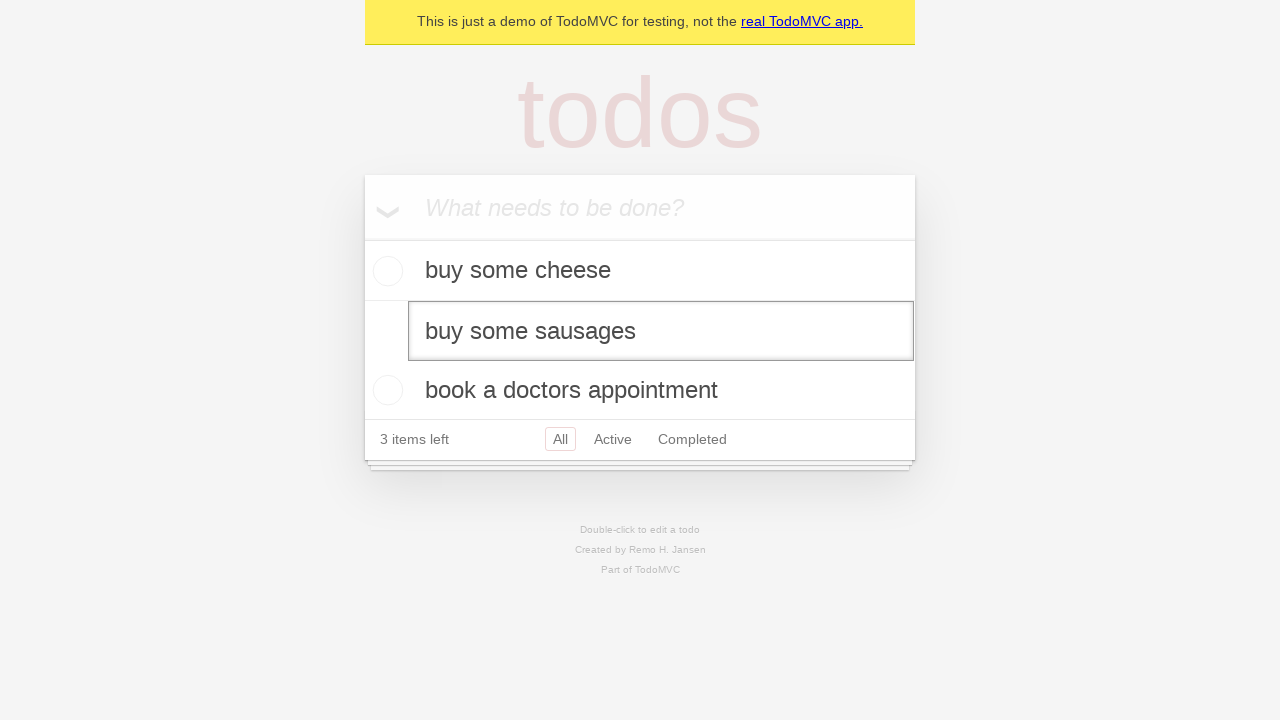

Pressed Escape to cancel editing and restore original text on internal:testid=[data-testid="todo-item"s] >> nth=1 >> internal:role=textbox[nam
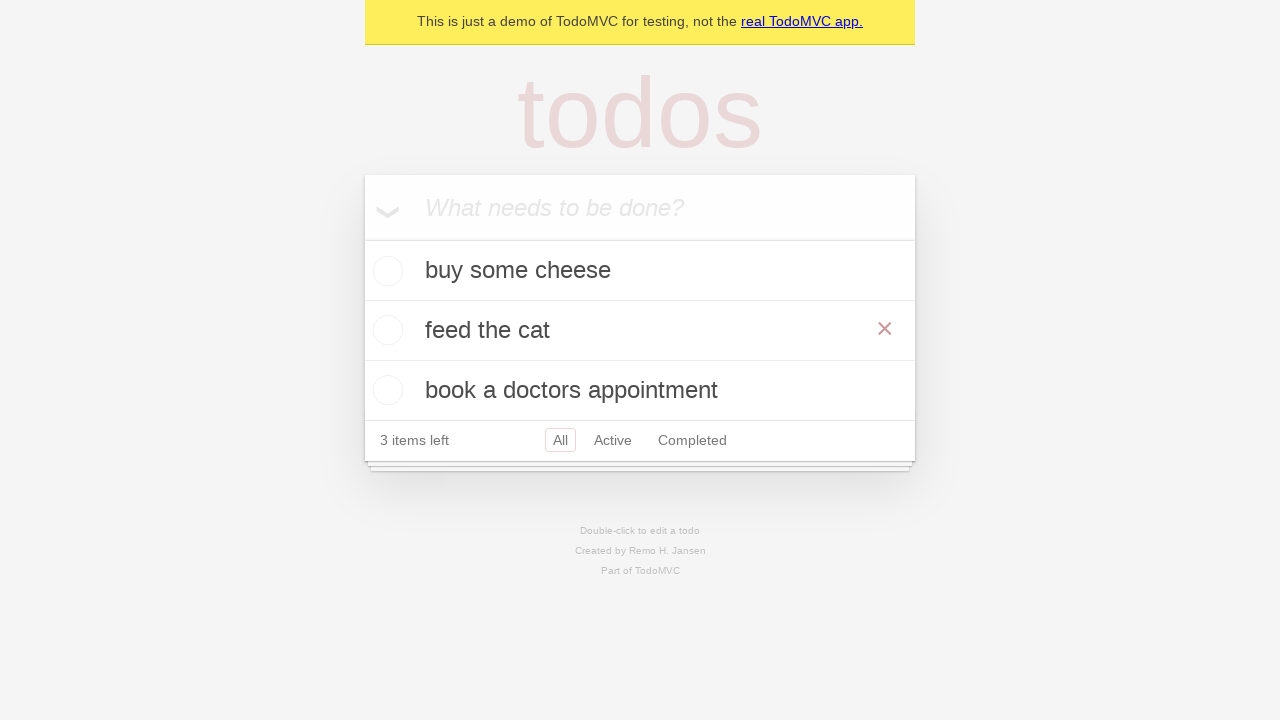

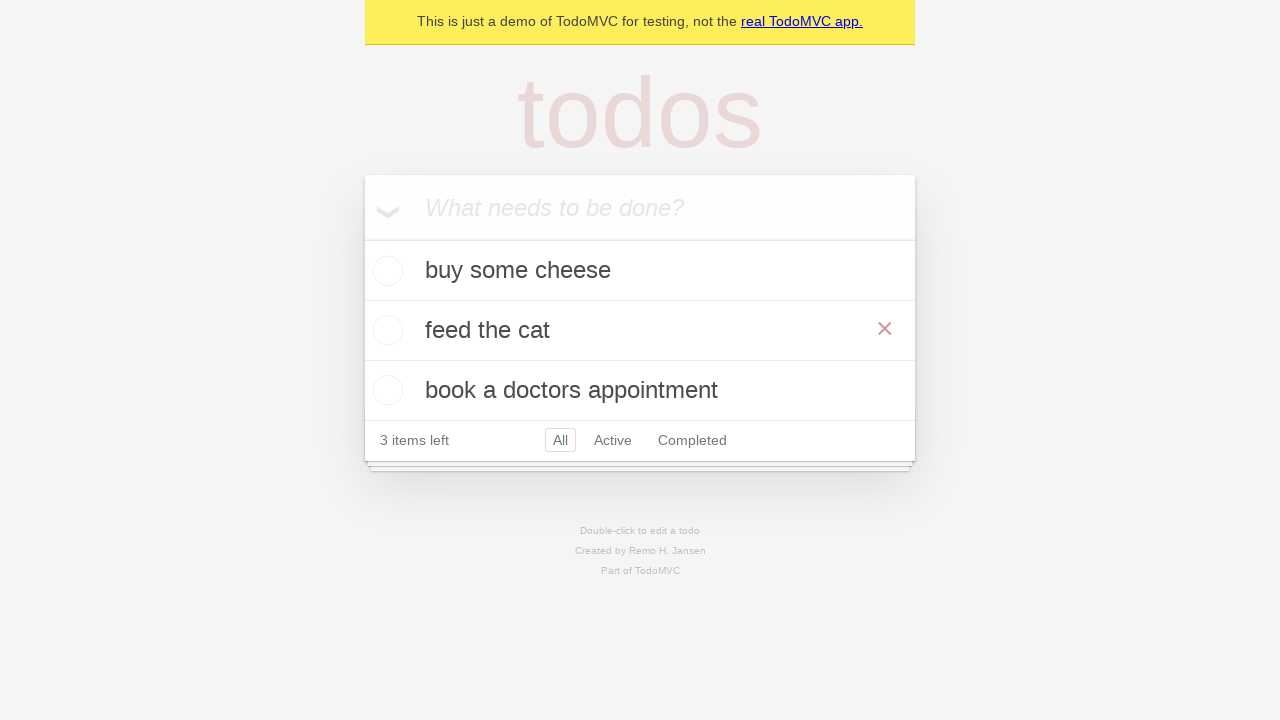